Opens contact form, fills in email, name and message fields, then submits the form and accepts the confirmation alert

Starting URL: https://www.demoblaze.com

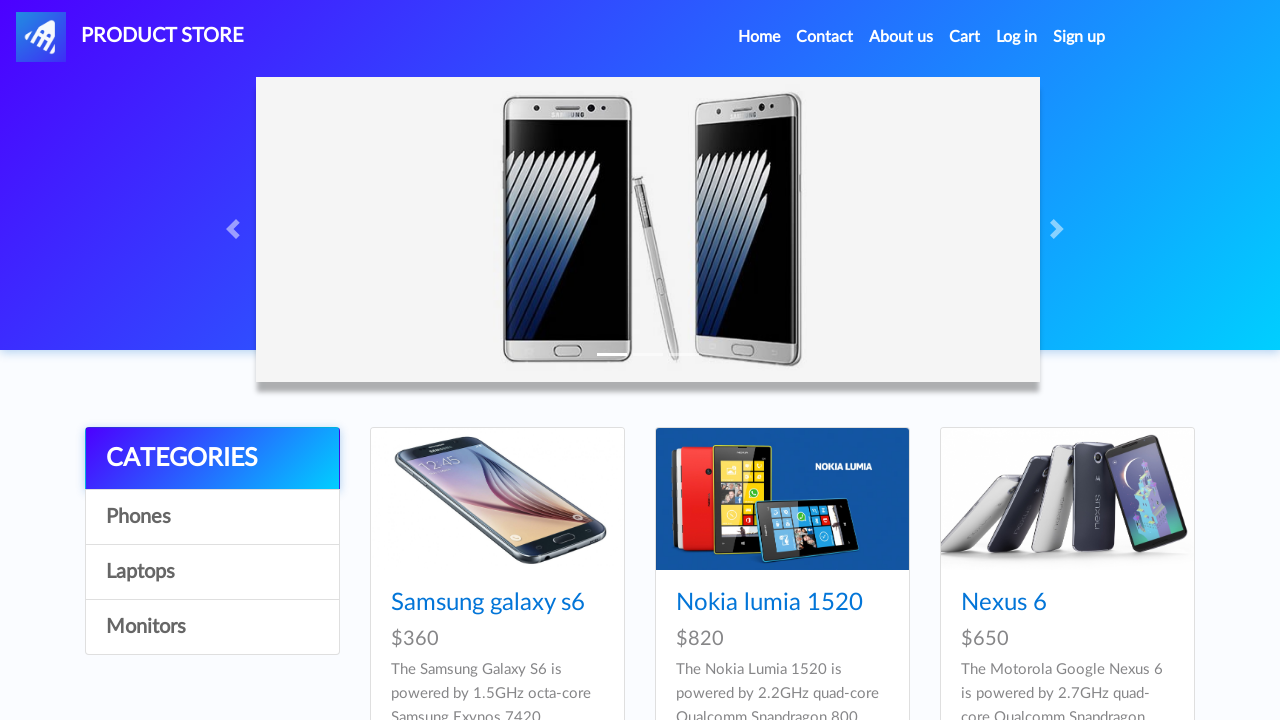

Clicked on Contact link in navigation at (825, 37) on xpath=//*[@id='navbarExample']//a[@href='#']
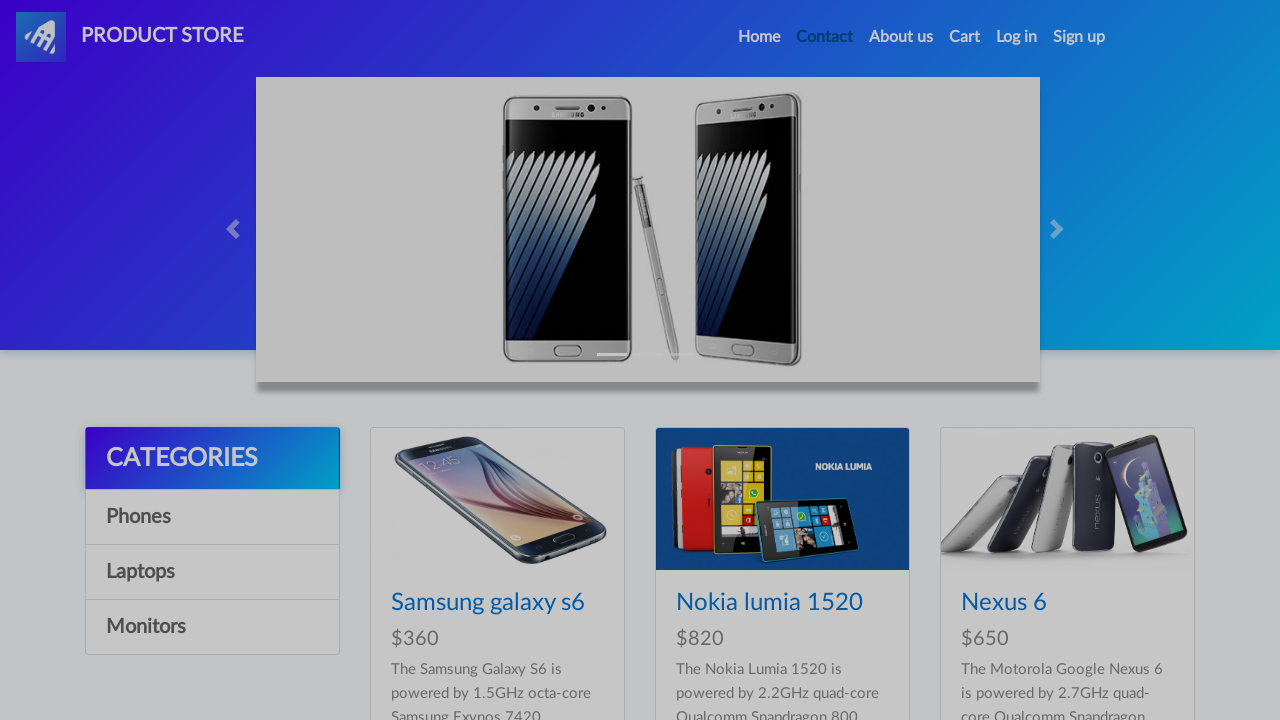

Contact form appeared and email field is visible
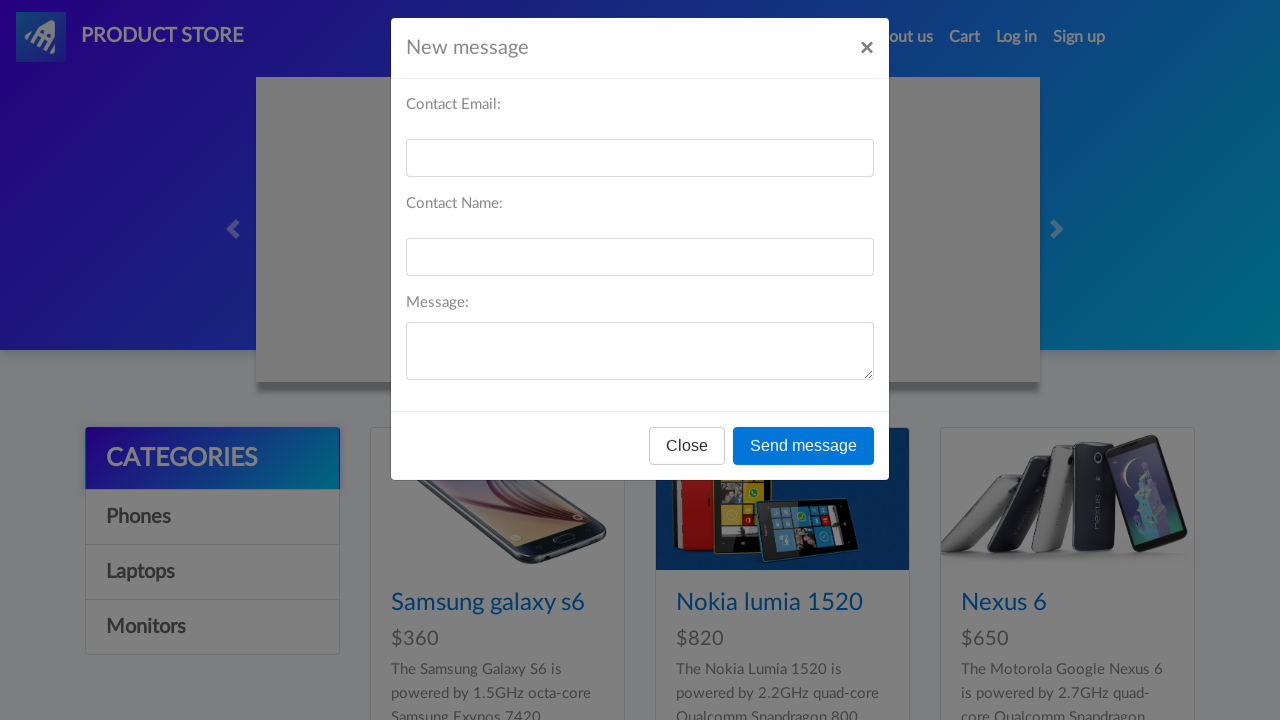

Filled email field with 'testuser@example.com' on //div[@class='form-group']//input[@id='recipient-email']
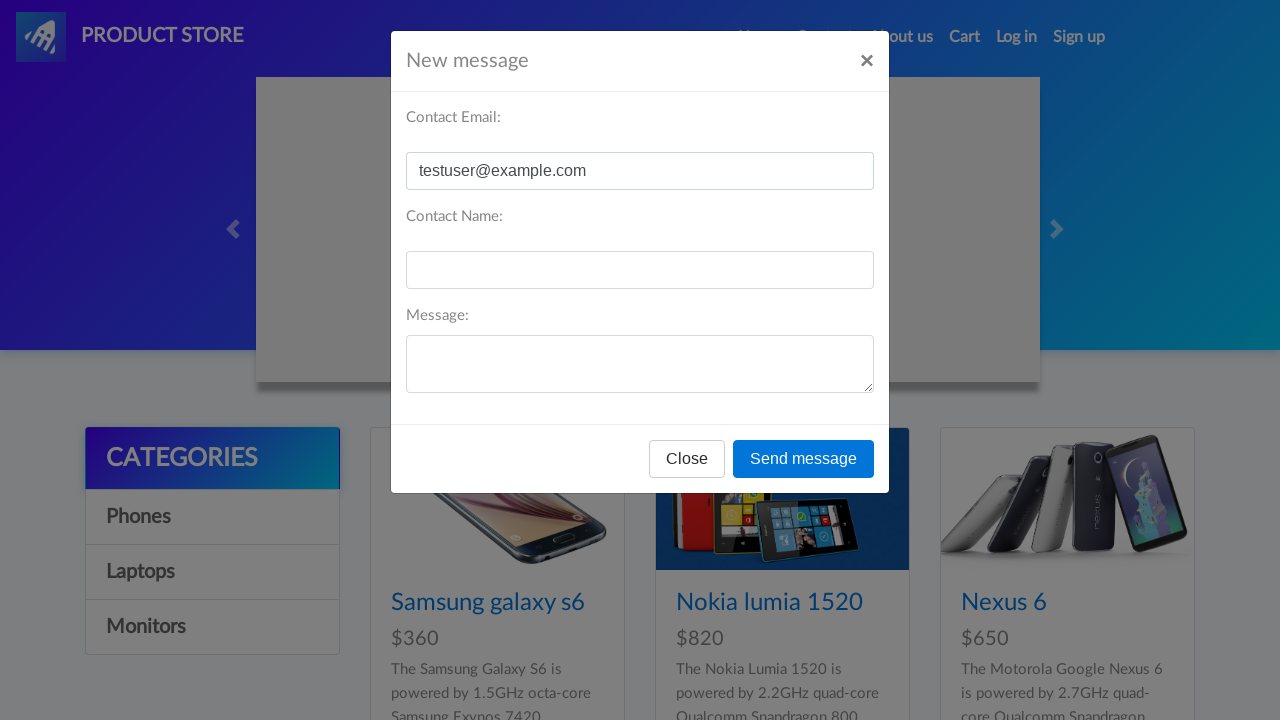

Filled name field with 'John Doe' on //div[@class='form-group']//input[@id='recipient-name']
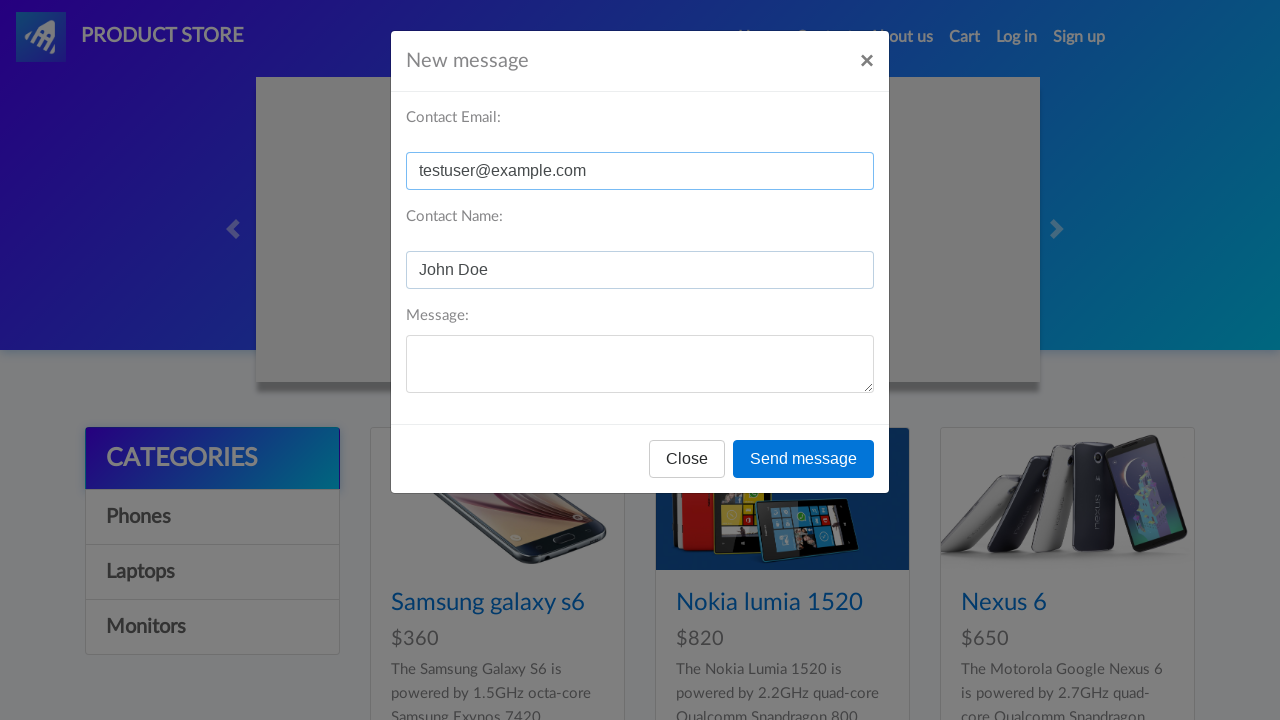

Filled message field with test message on //div[@class='form-group']//textarea[@id='message-text']
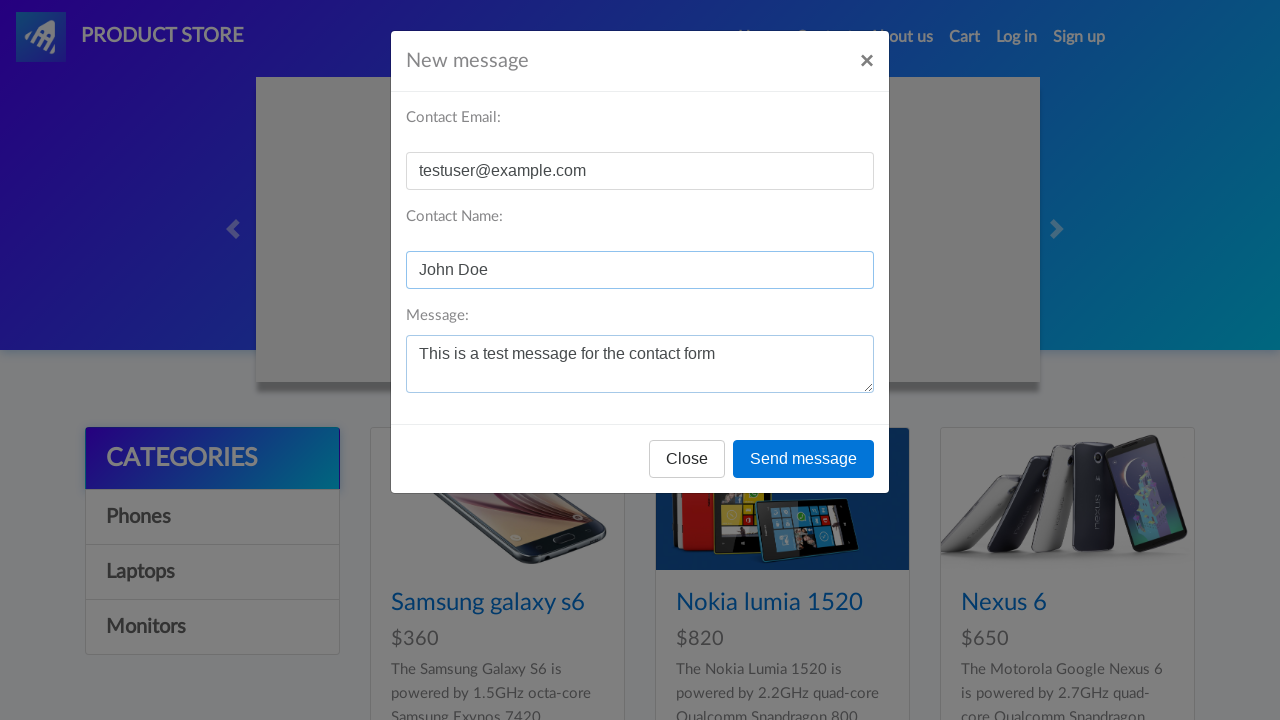

Clicked submit button on contact form at (804, 459) on xpath=//*[@id='exampleModal']/div/div/div[3]/button[2]
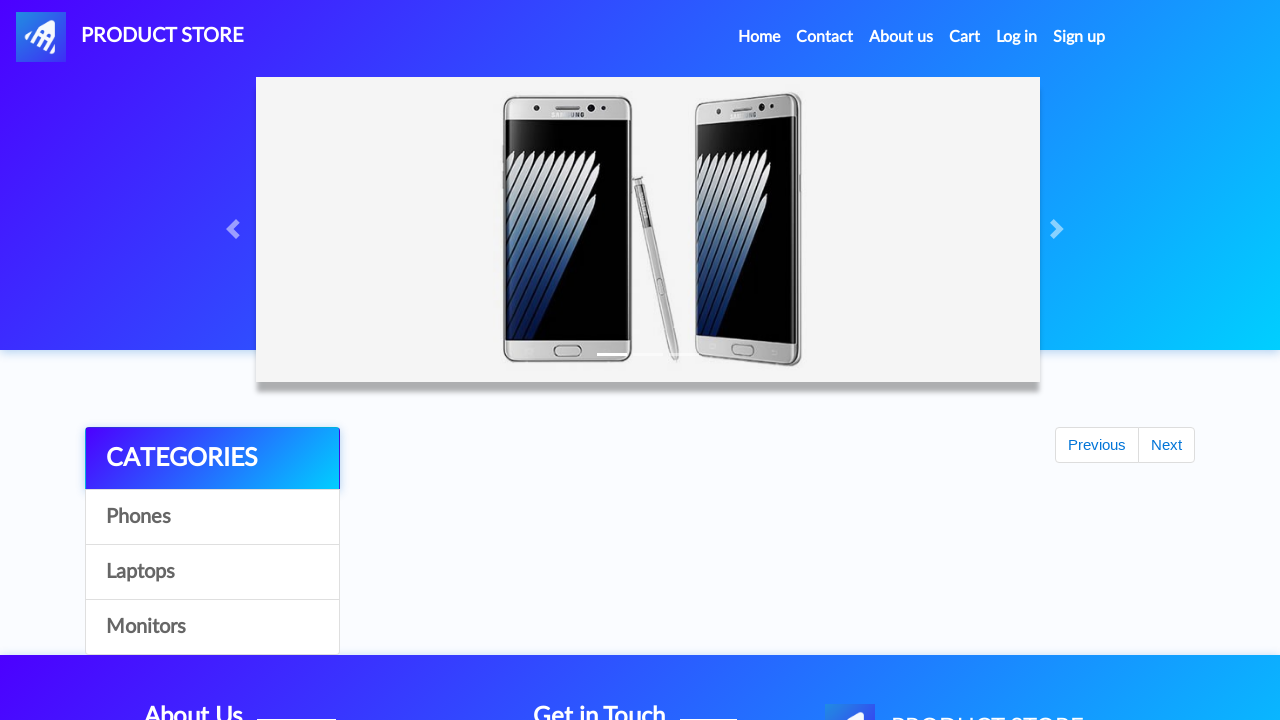

Set up dialog handler to accept confirmation alert
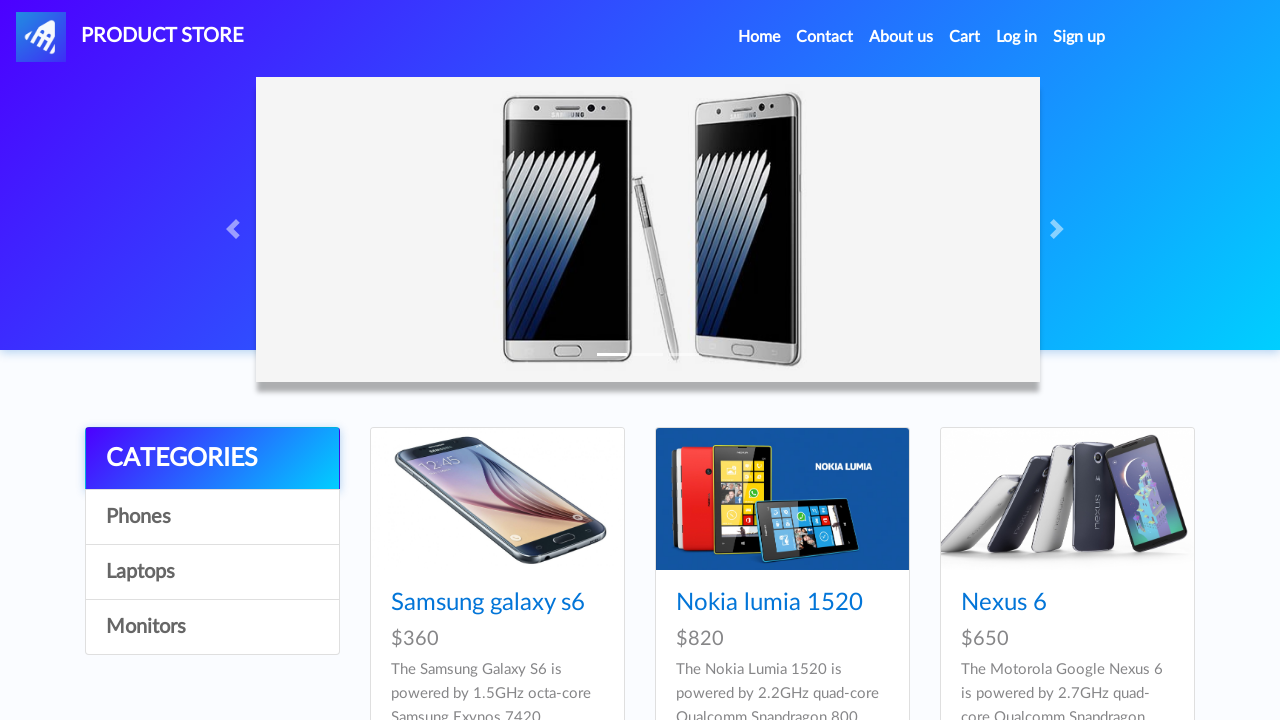

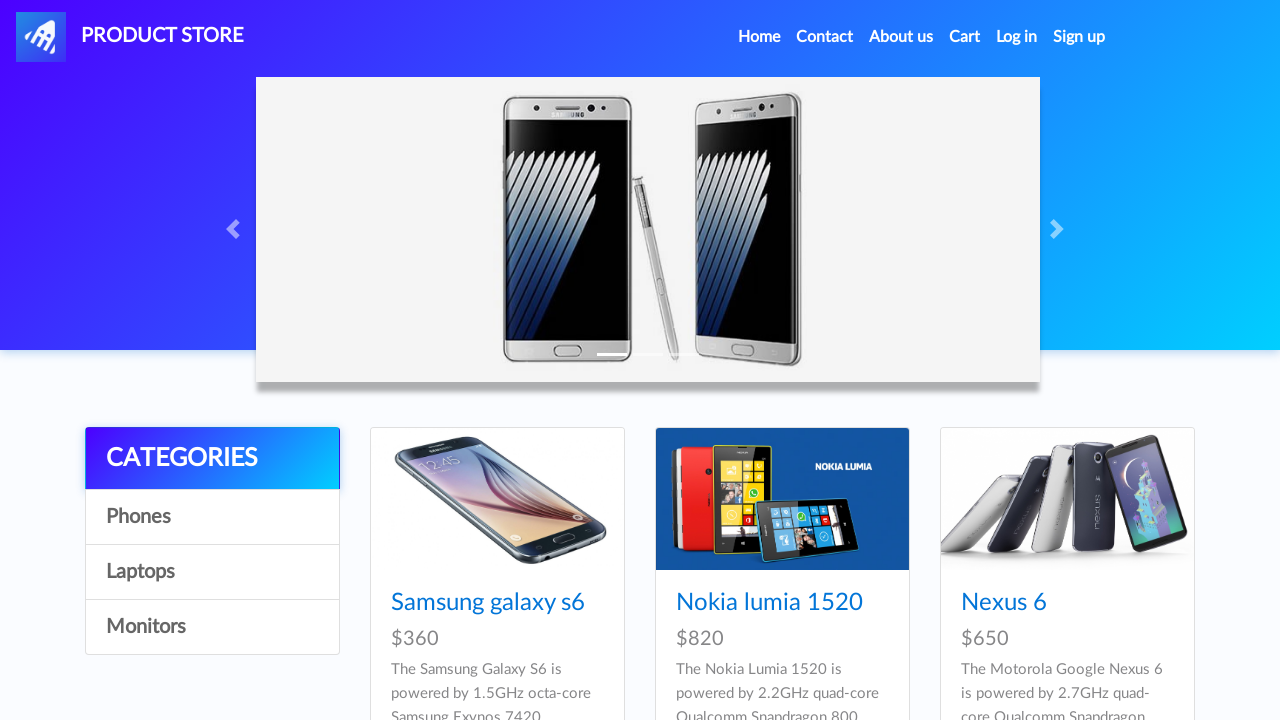